Tests text input functionality by entering text into an autocomplete field

Starting URL: https://rahulshettyacademy.com/AutomationPractice/#

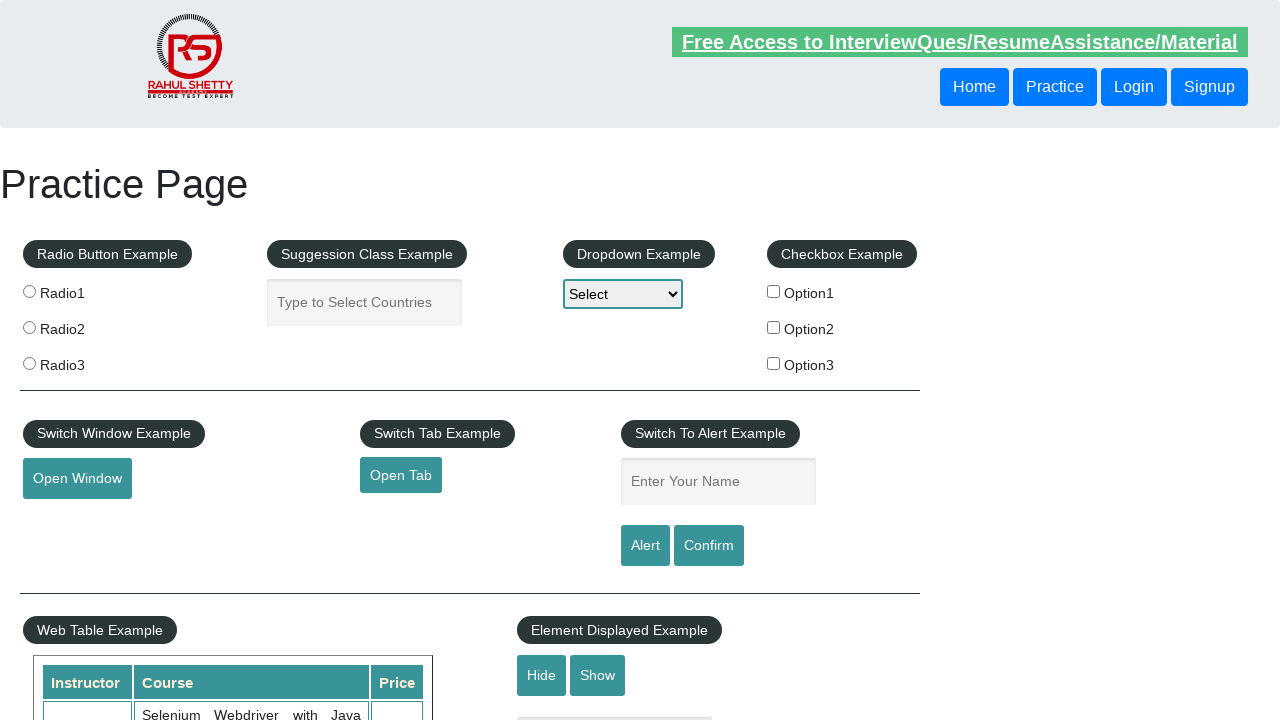

Entered 'This batch is Awesome!' into the autocomplete field on #autocomplete
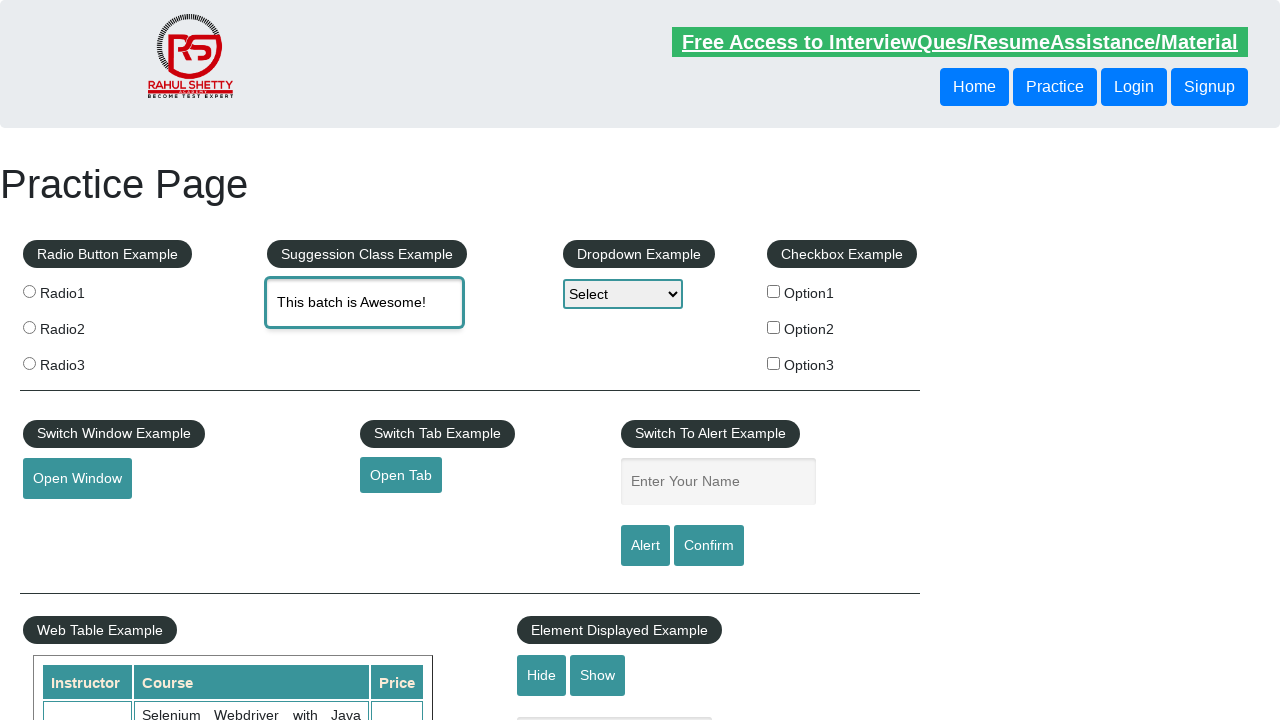

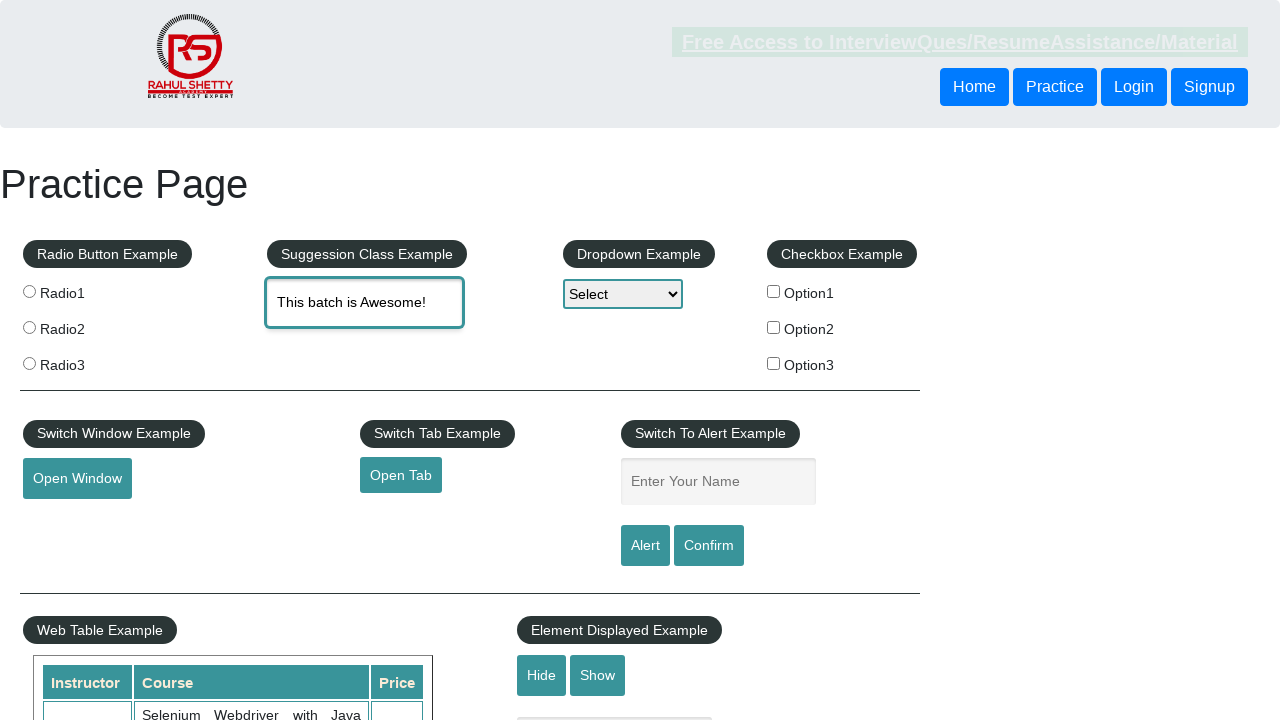